Tests page scrolling functionality by scrolling down 400 pixels on the jQuery UI website

Starting URL: https://jqueryui.com

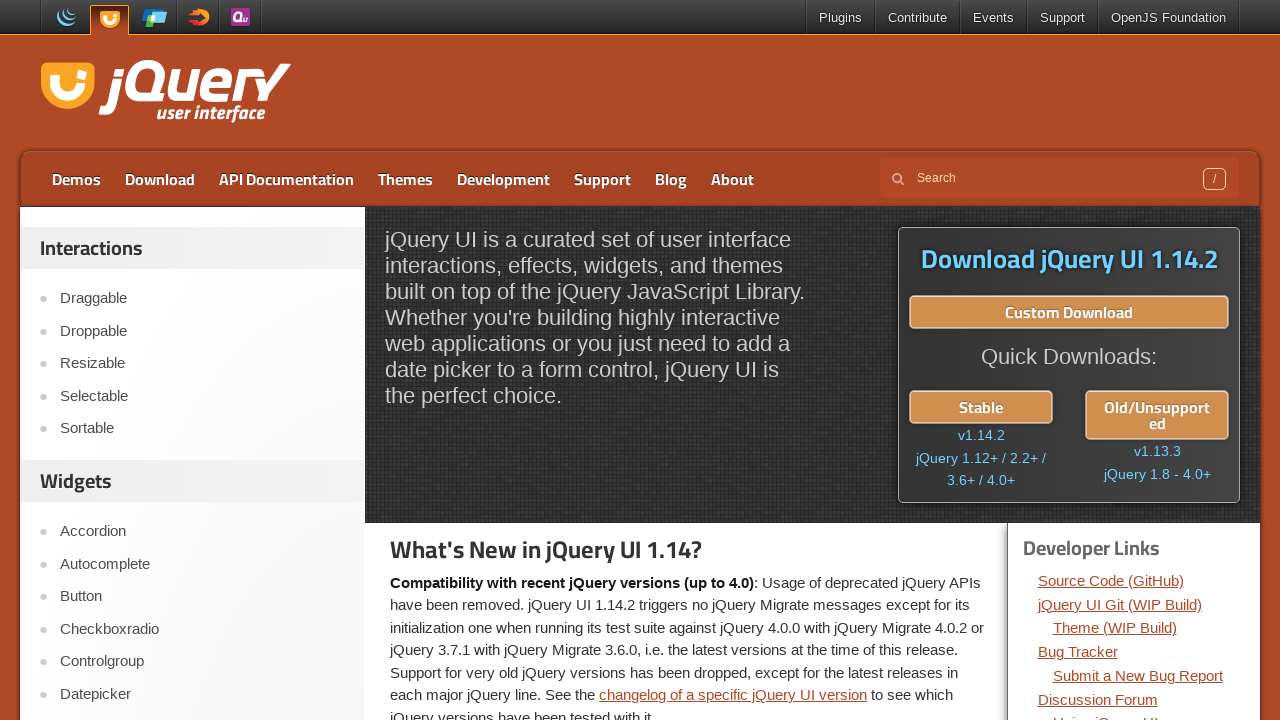

Navigated to jQuery UI website
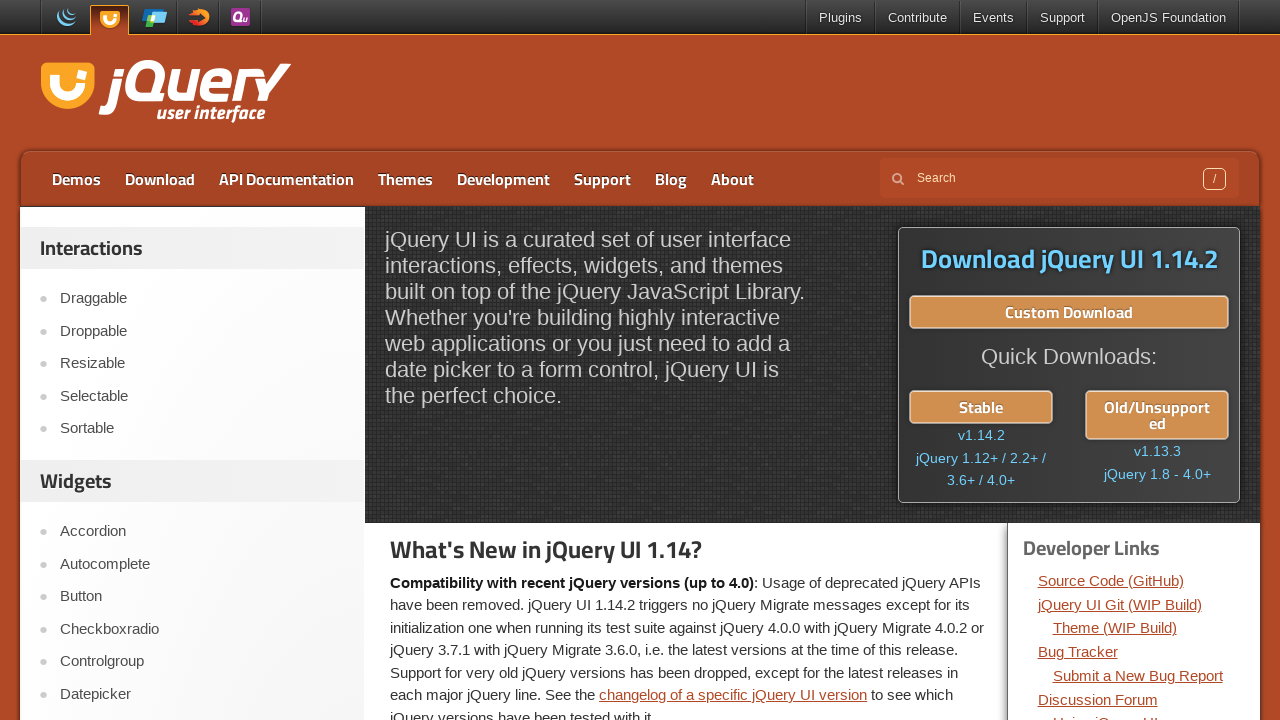

Scrolled down 400 pixels on the page
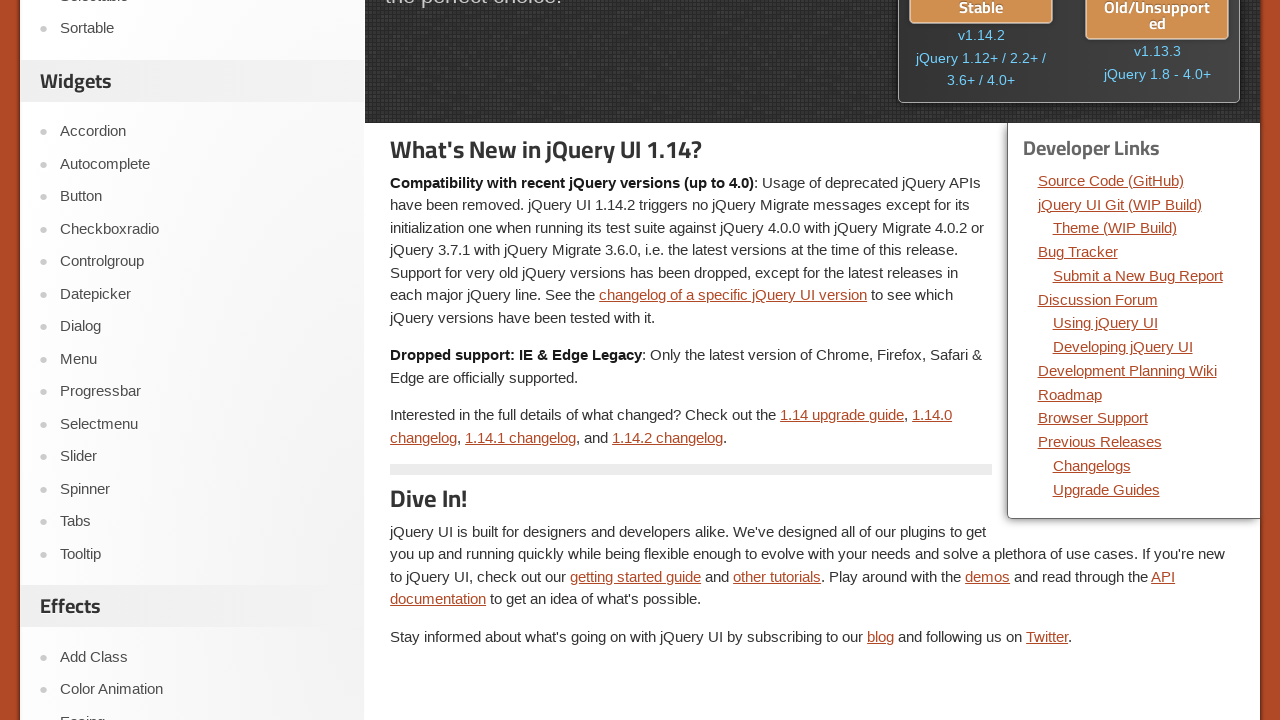

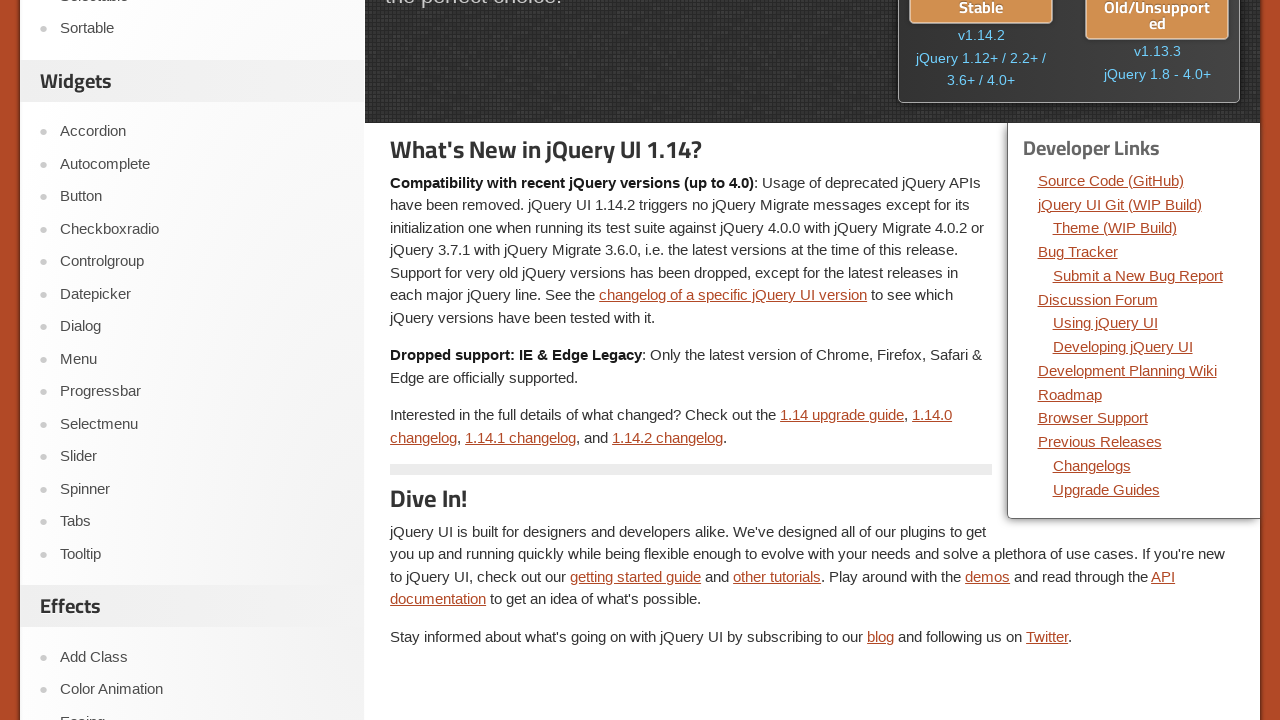